Tests drag and drop slider functionality by navigating to the slider demo page, dragging a slider from value 15 to approximately 95, and verifying the resulting value.

Starting URL: https://www.lambdatest.com/selenium-playground

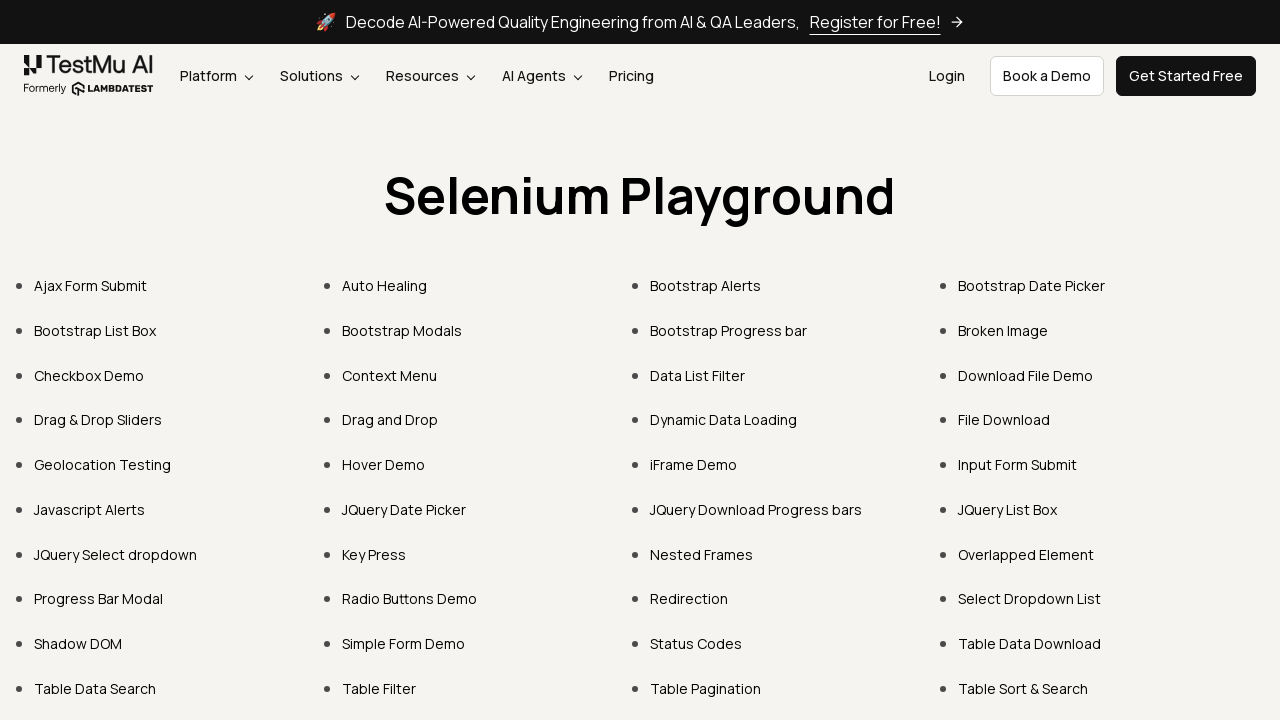

Clicked on 'Drag & Drop Sliders' link at (98, 420) on text=Drag & Drop Sliders
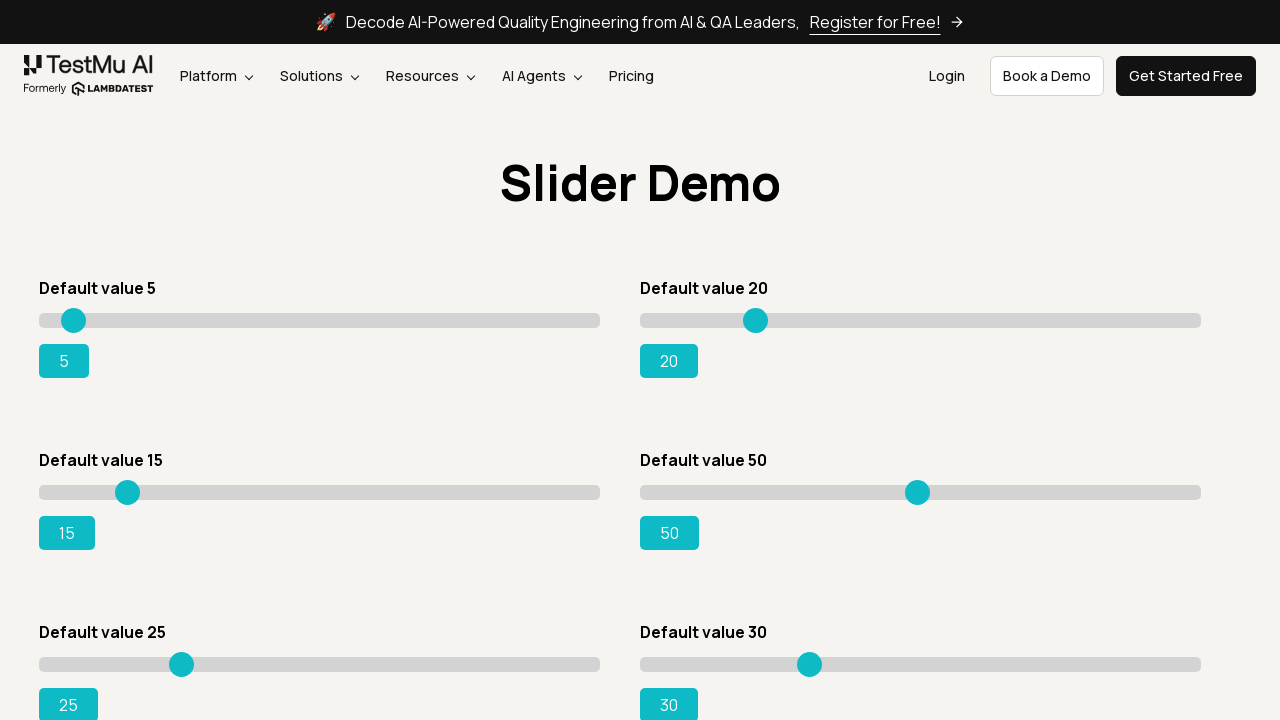

Located slider with initial value 15
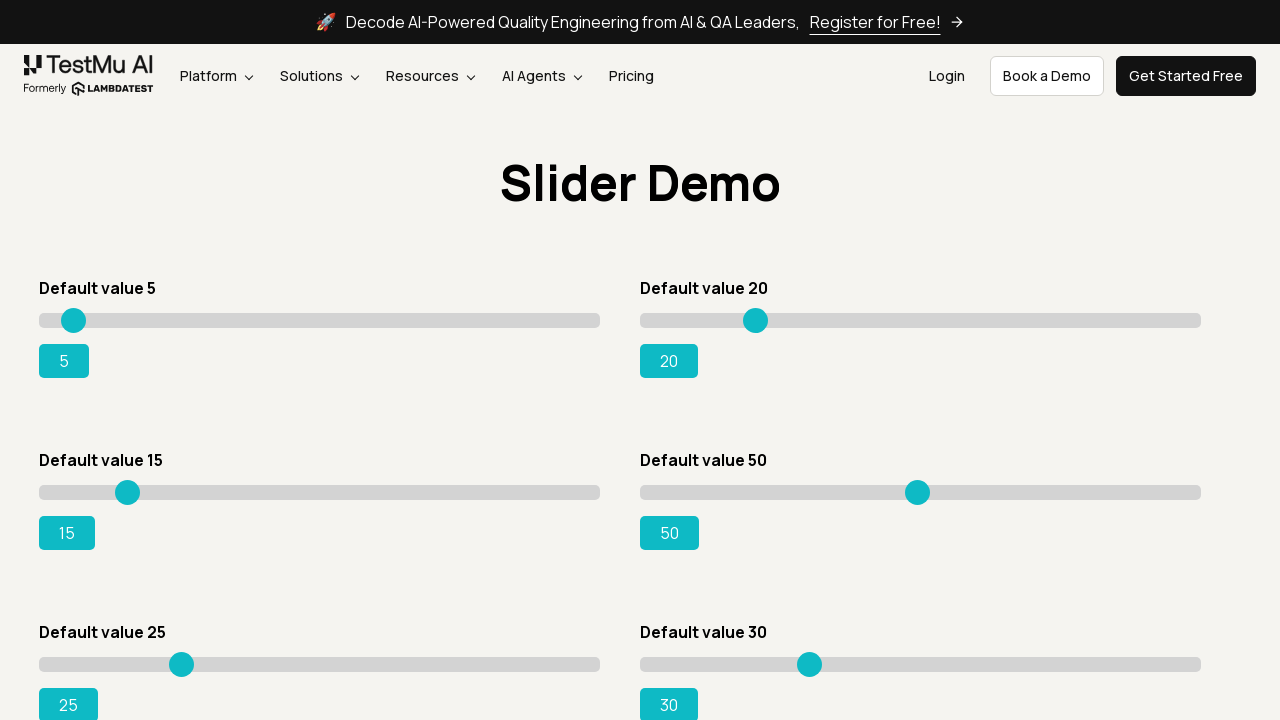

Retrieved slider bounding box for drag calculation
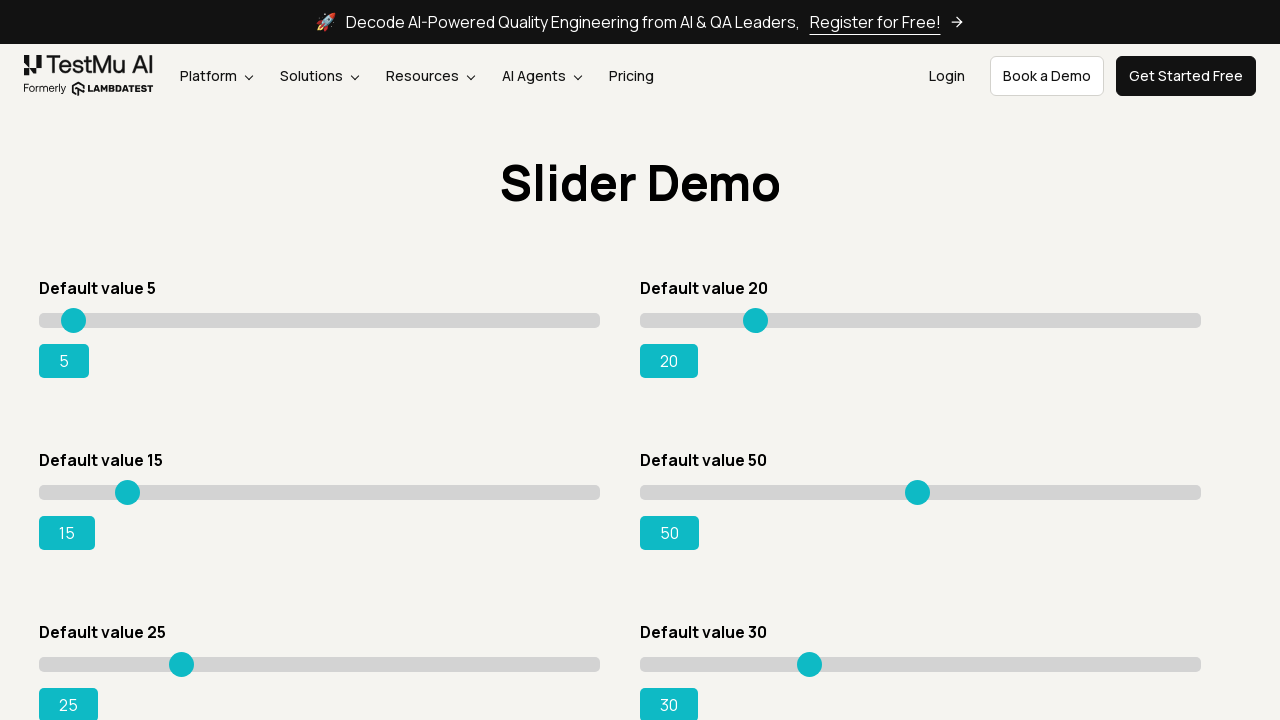

Moved mouse to center of slider at (320, 492)
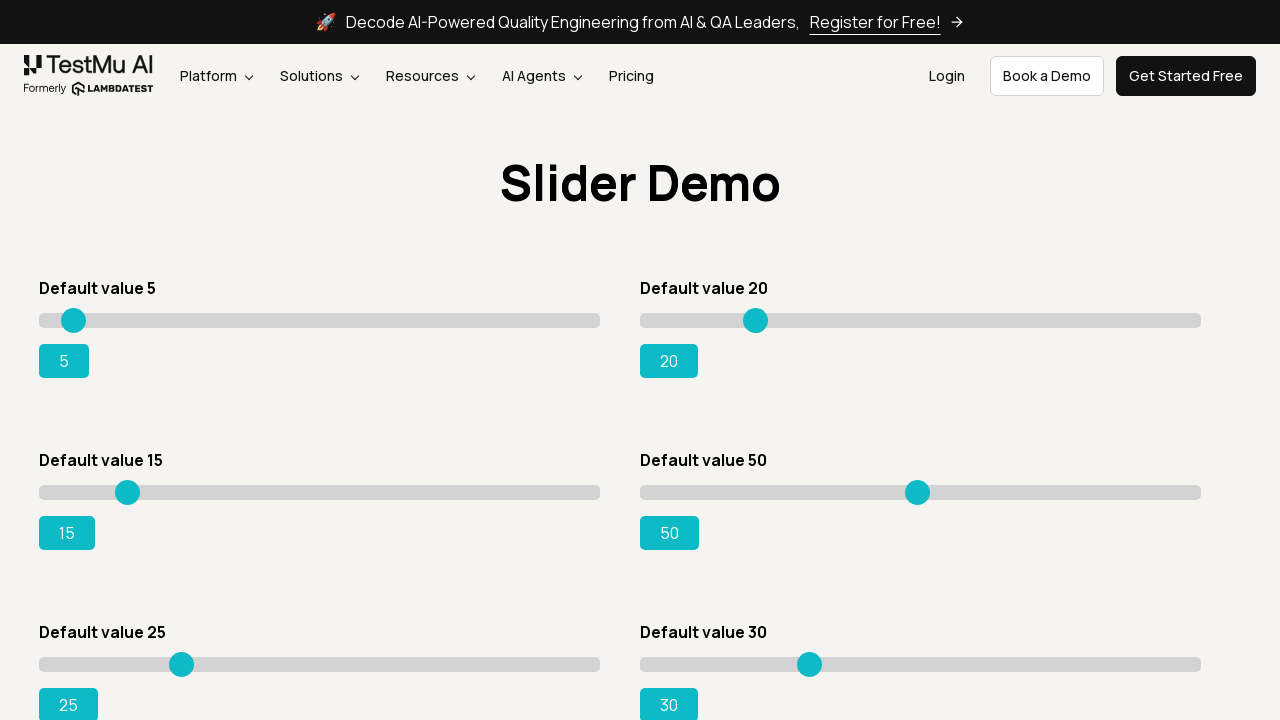

Pressed mouse button down on slider at (320, 492)
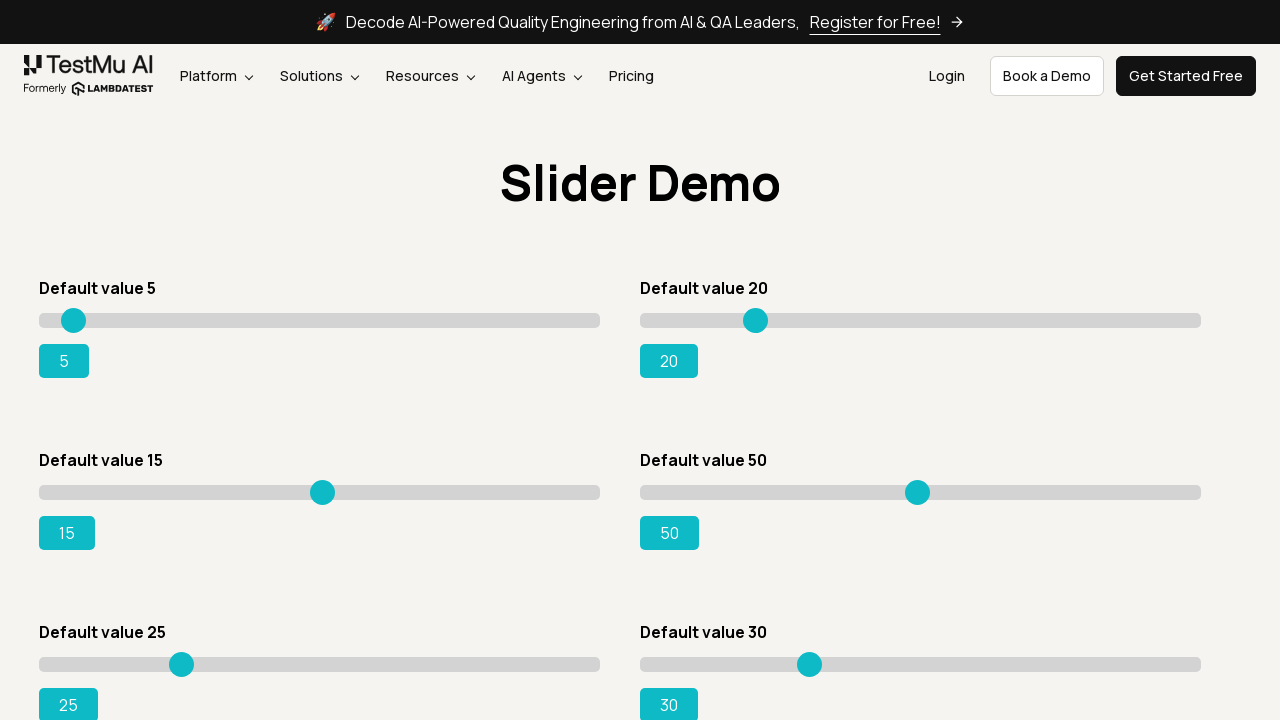

Dragged slider approximately 212 pixels to the right at (532, 492)
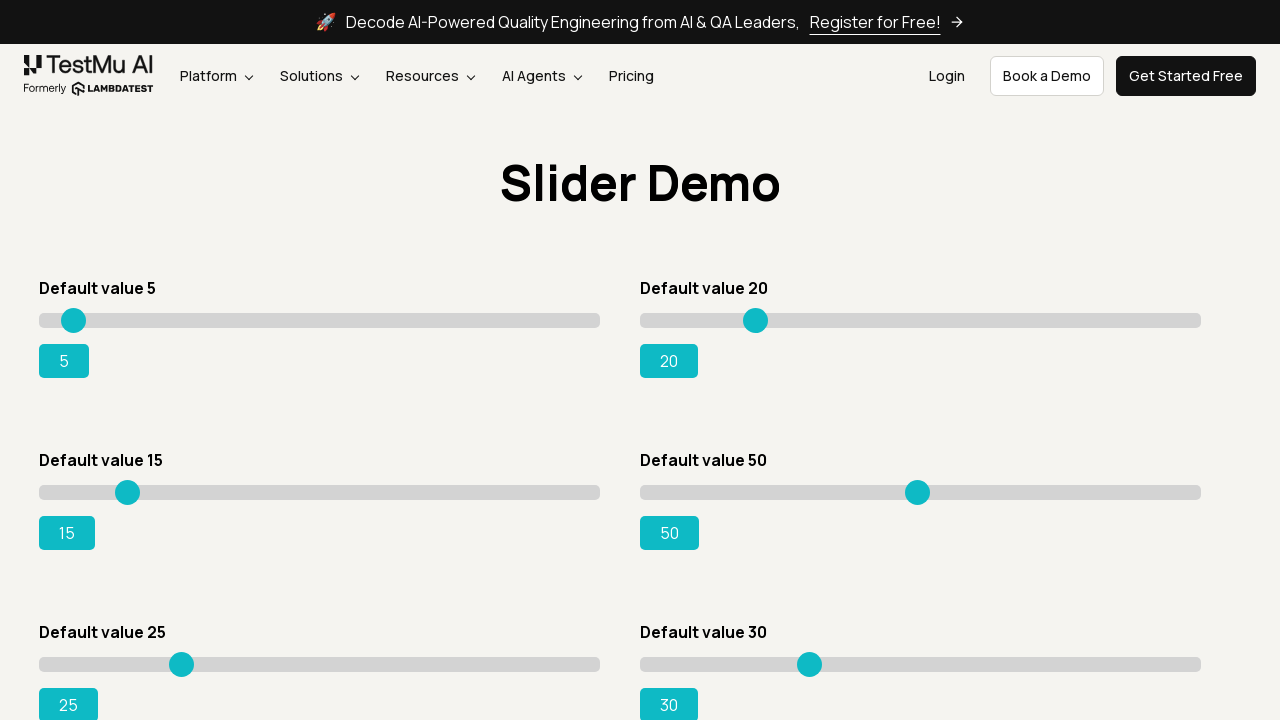

Released mouse button to complete slider drag at (532, 492)
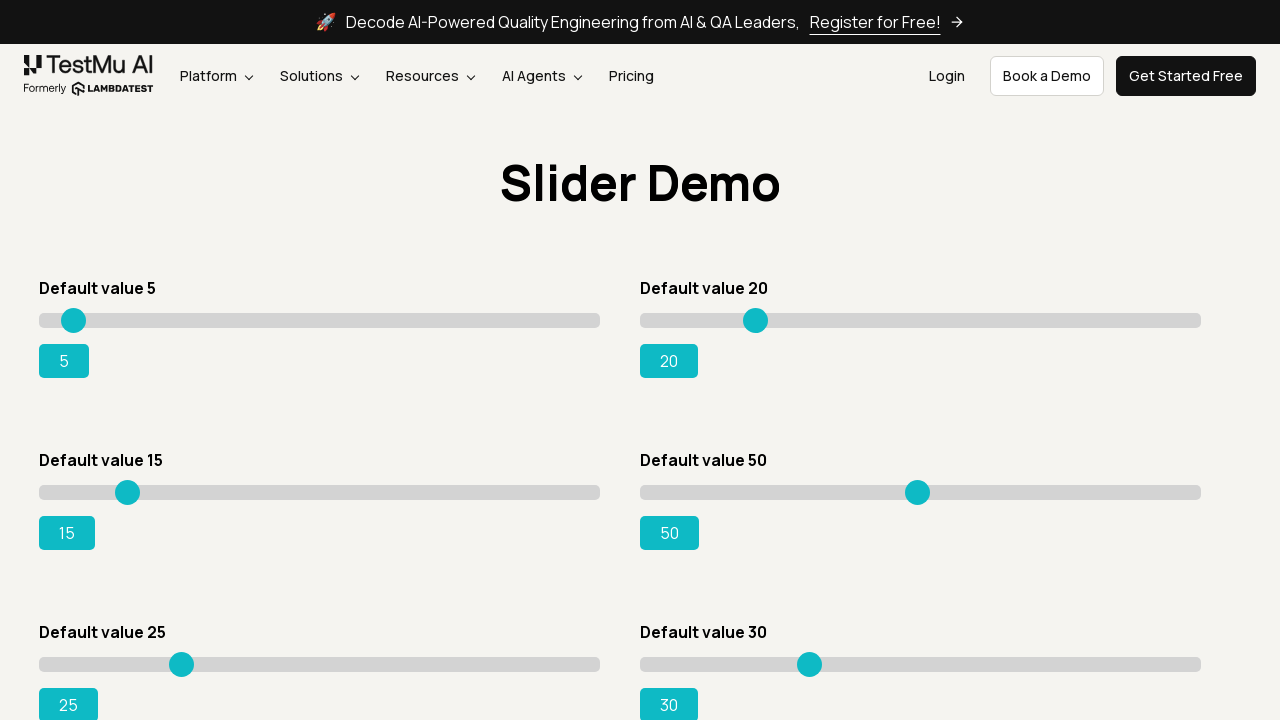

Verified slider output value element is present
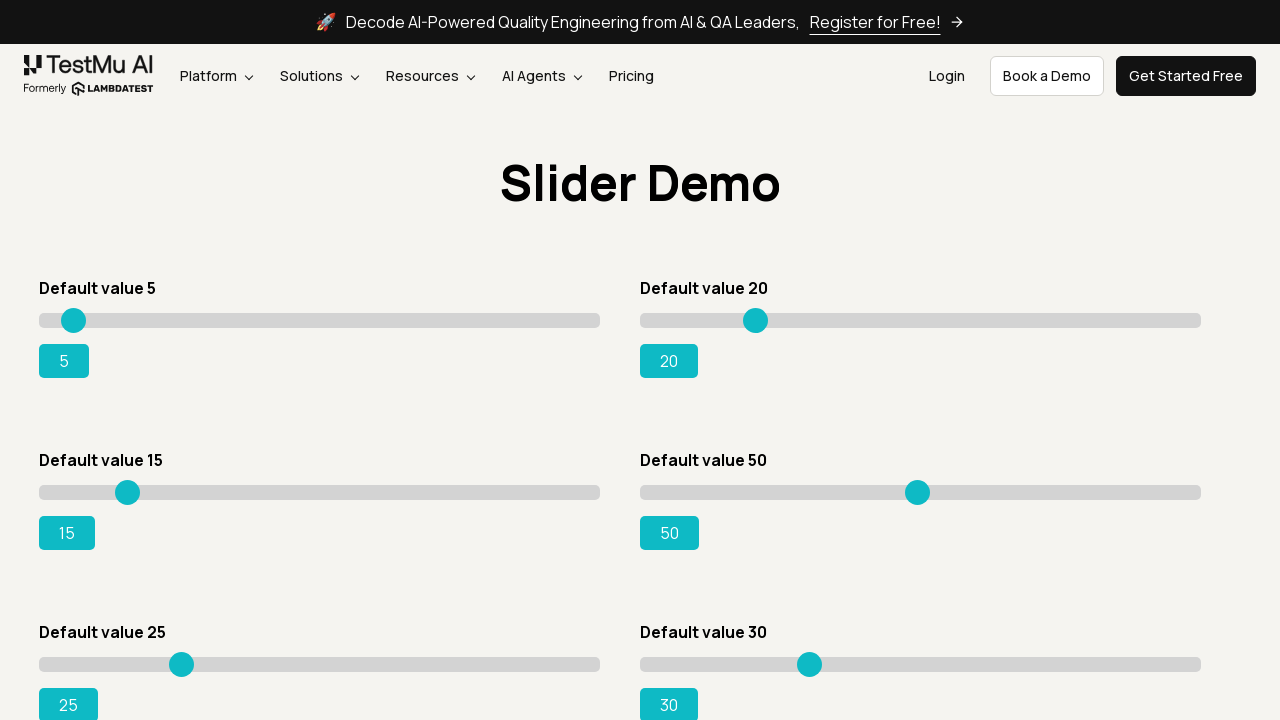

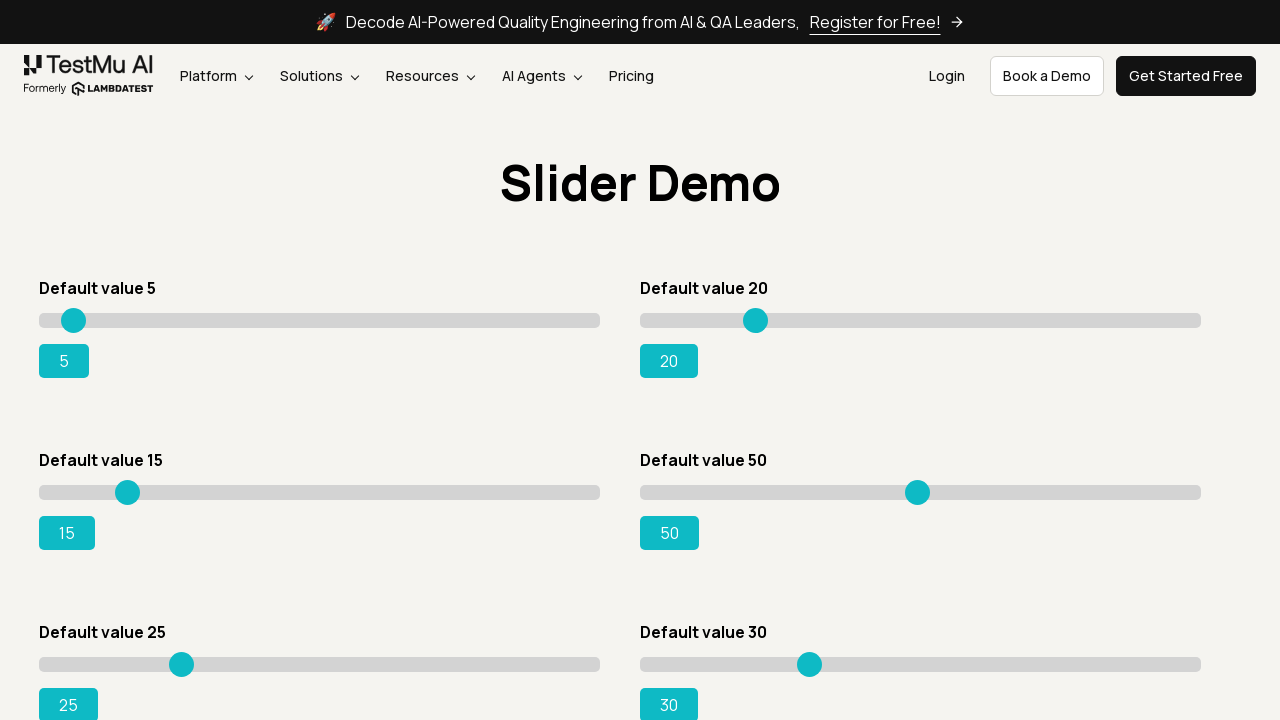